Tests text box functionality by clicking Text Box menu item, filling in a username, submitting, and verifying the output

Starting URL: https://demoqa.com/elements

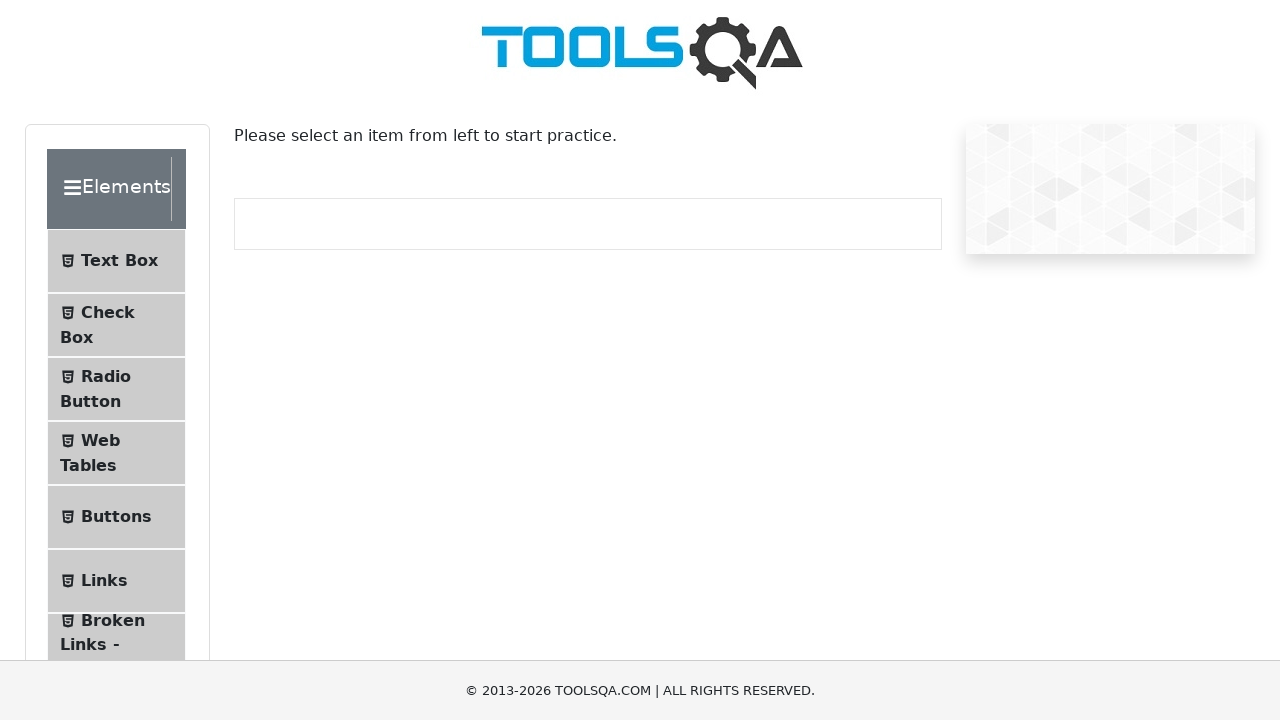

Clicked Text Box menu item at (119, 261) on xpath=//span[contains(text(),'Text Box')]
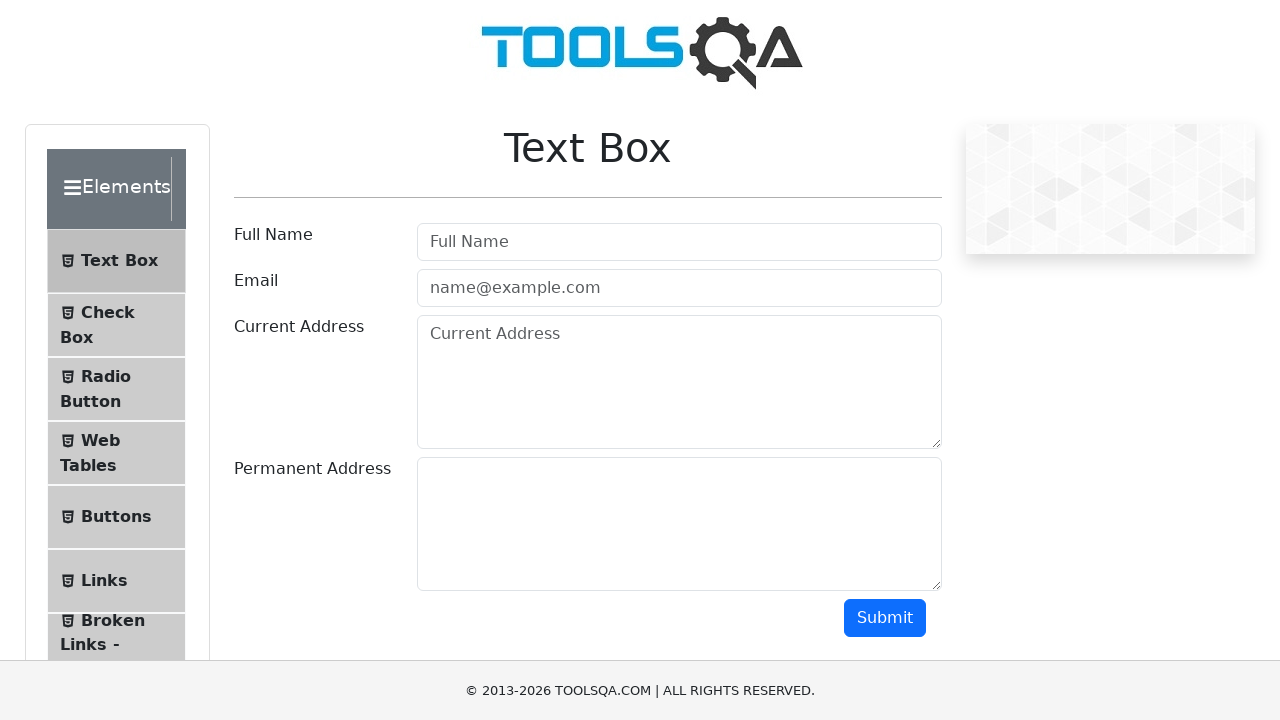

Username field loaded and became visible
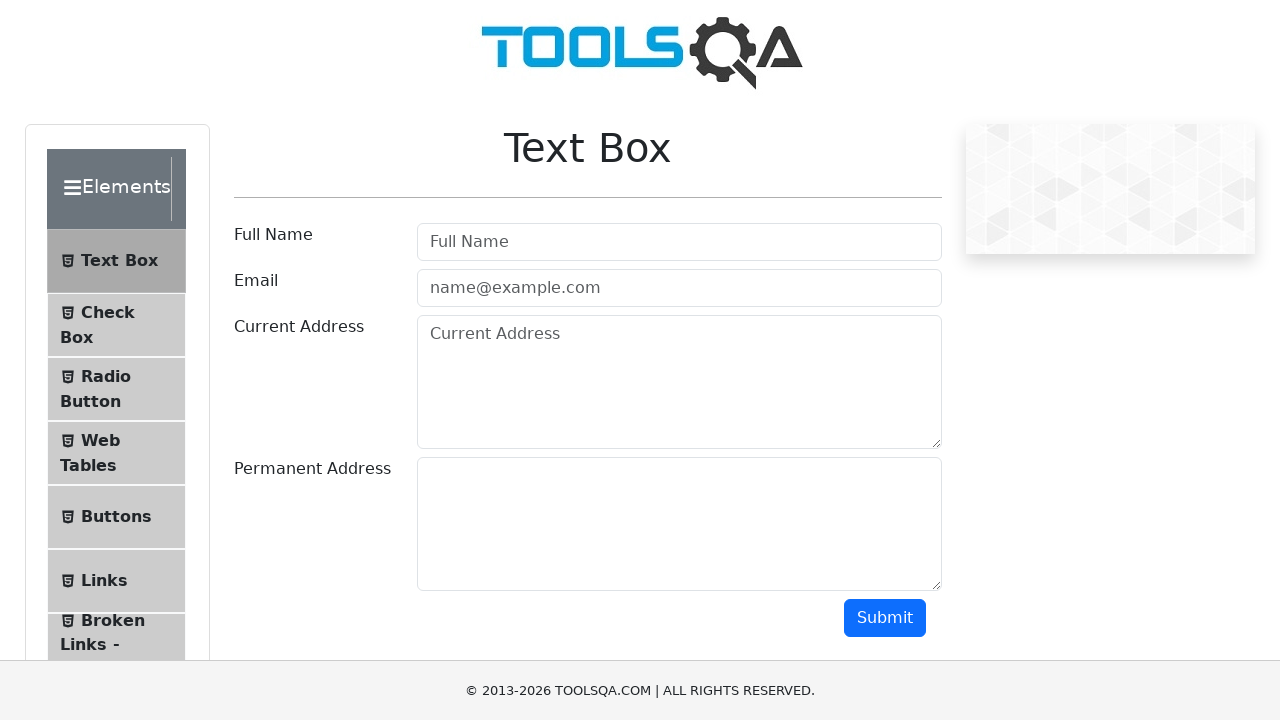

Filled username field with 'Shanto' on #userName
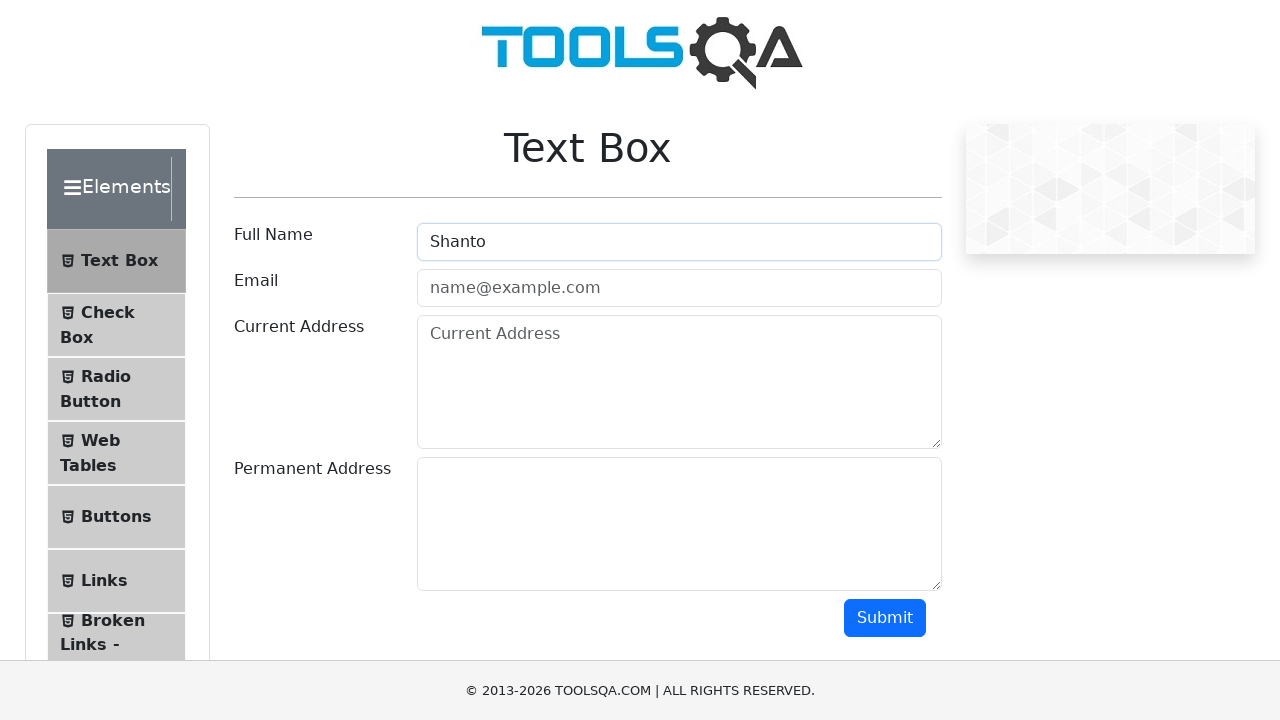

Clicked submit button at (885, 618) on button#submit
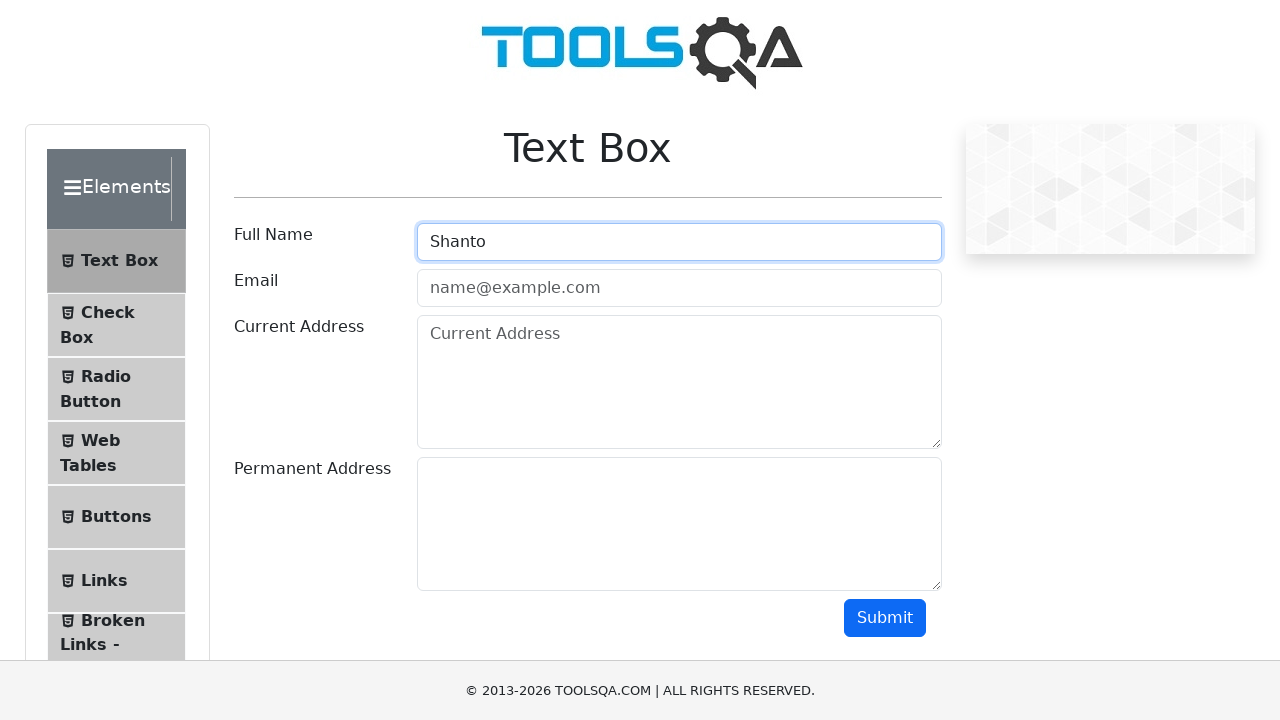

Retrieved output text from name field
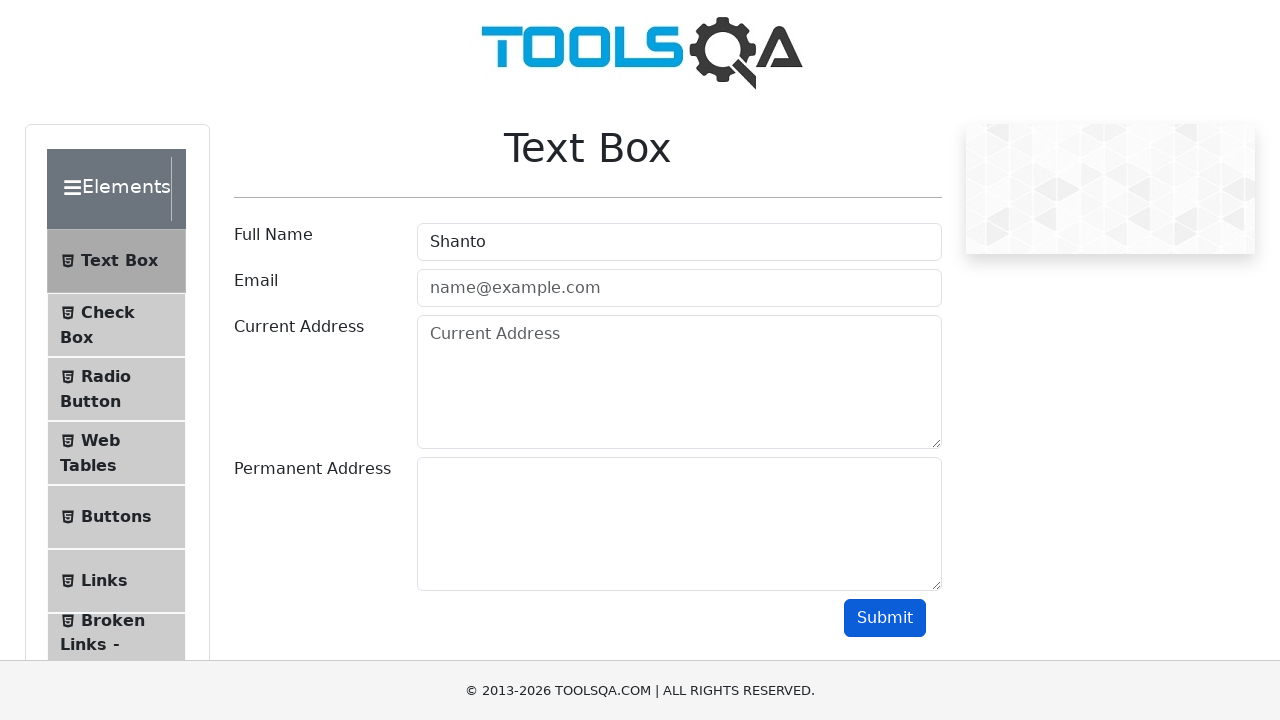

Verified that 'Shanto' appears in the output text
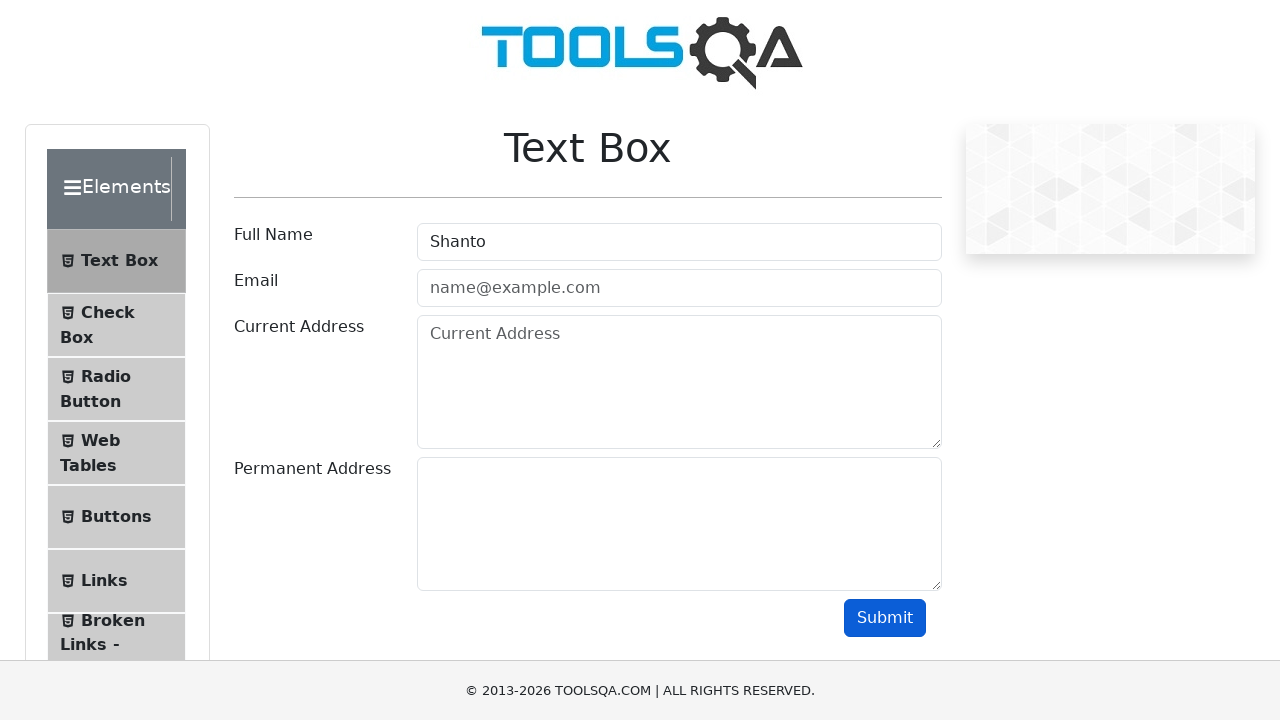

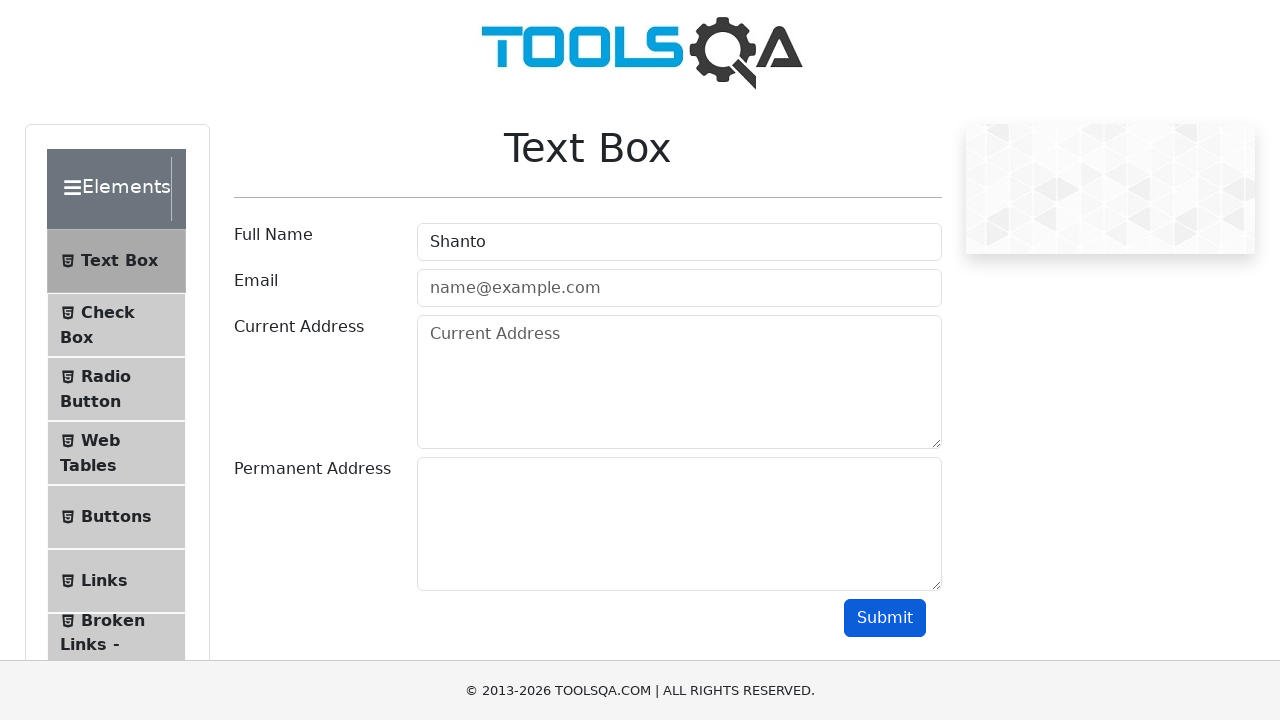